Tests clicking a dynamically located "Click Me" button on the DemoQA buttons page, demonstrating how to handle elements with changing locators

Starting URL: https://demoqa.com/buttons

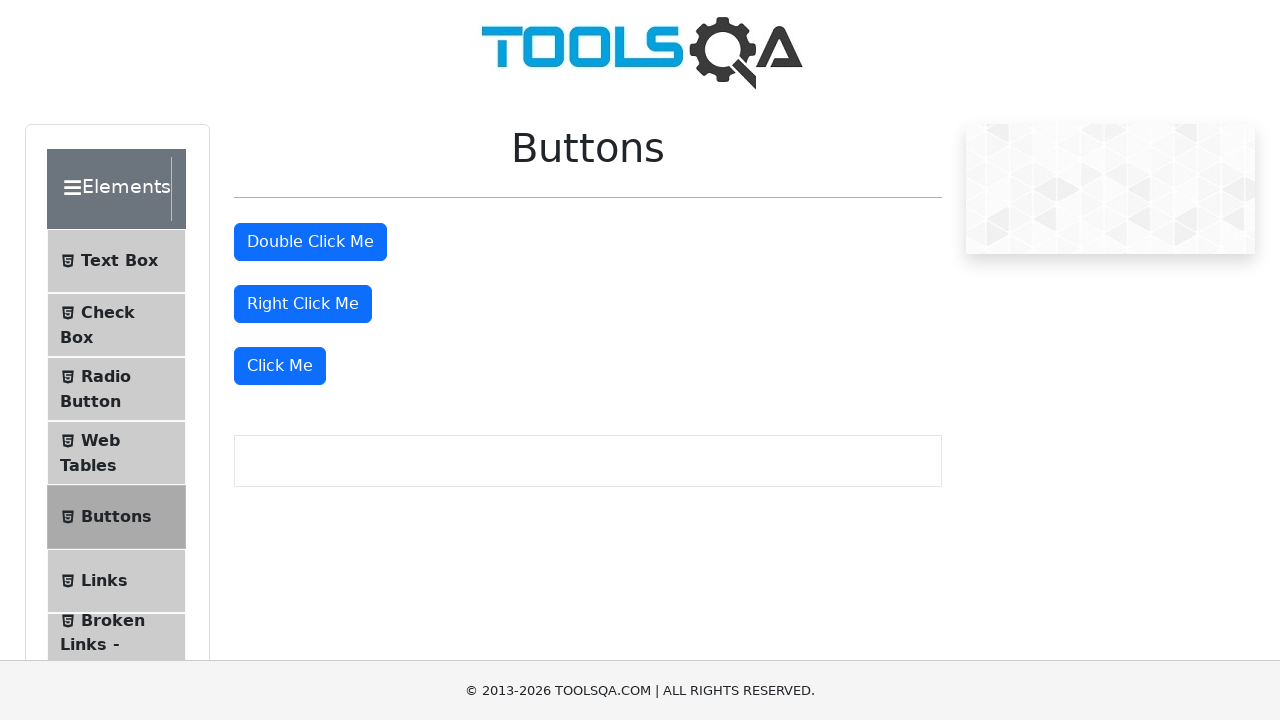

Navigated to DemoQA buttons page
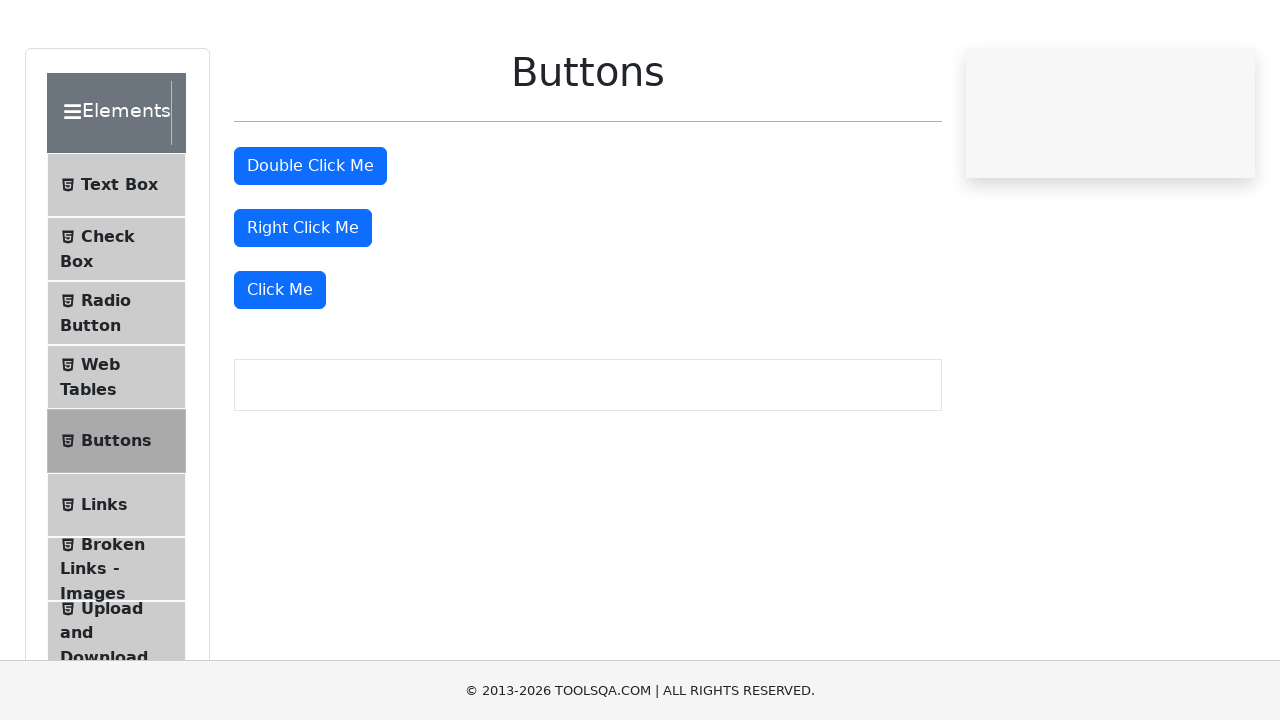

Clicked dynamically located 'Click Me' button using xpath at (280, 366) on (//div/button)[3]
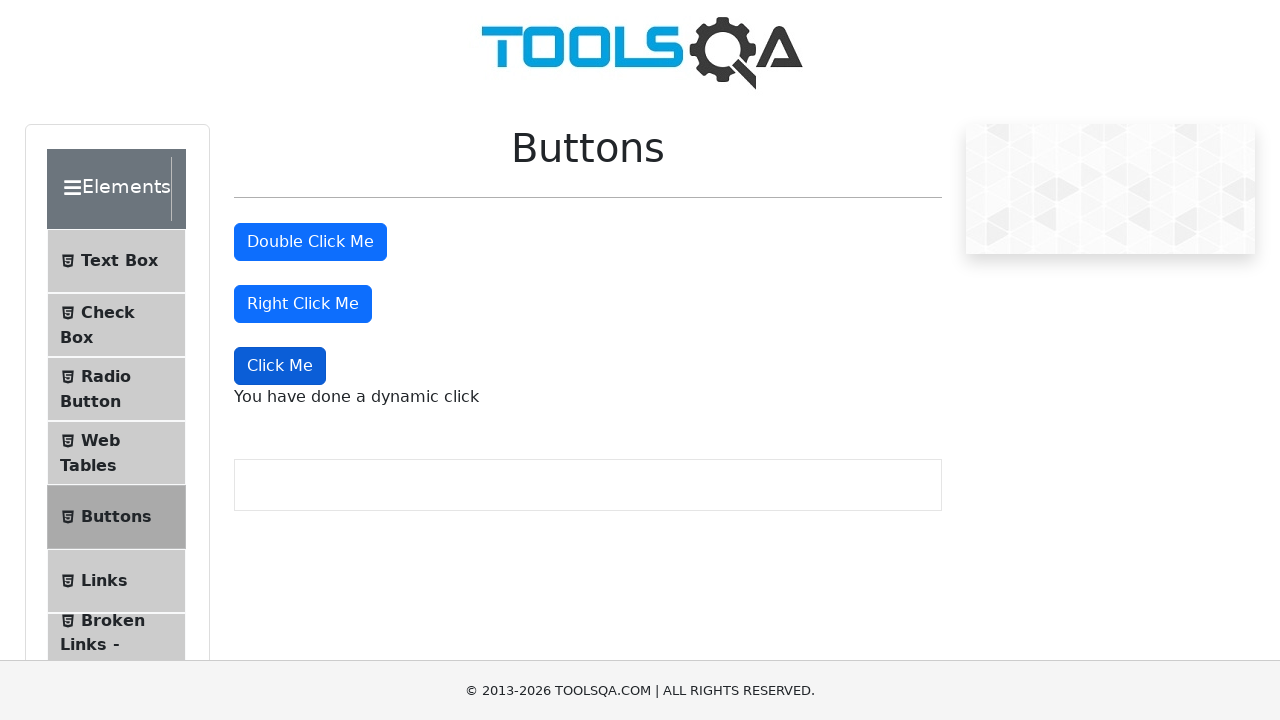

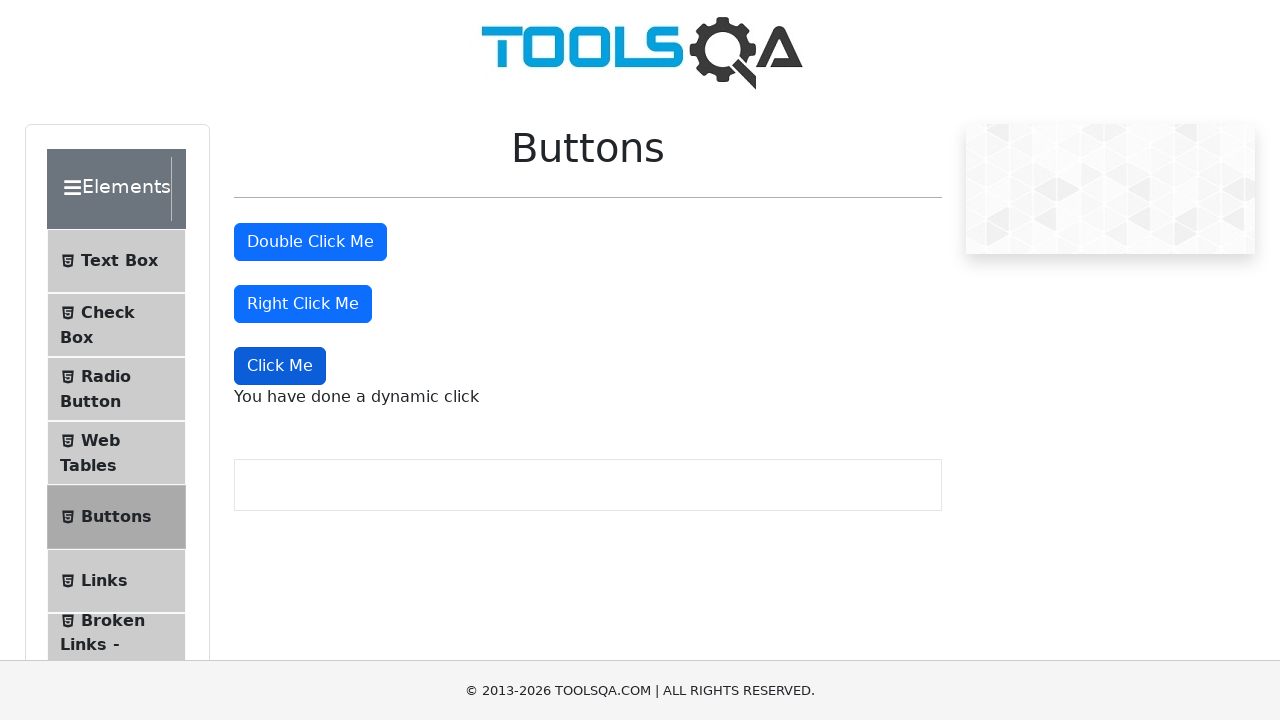